Clicks on Main Item 3 in the menu navigation

Starting URL: https://demoqa.com/menu

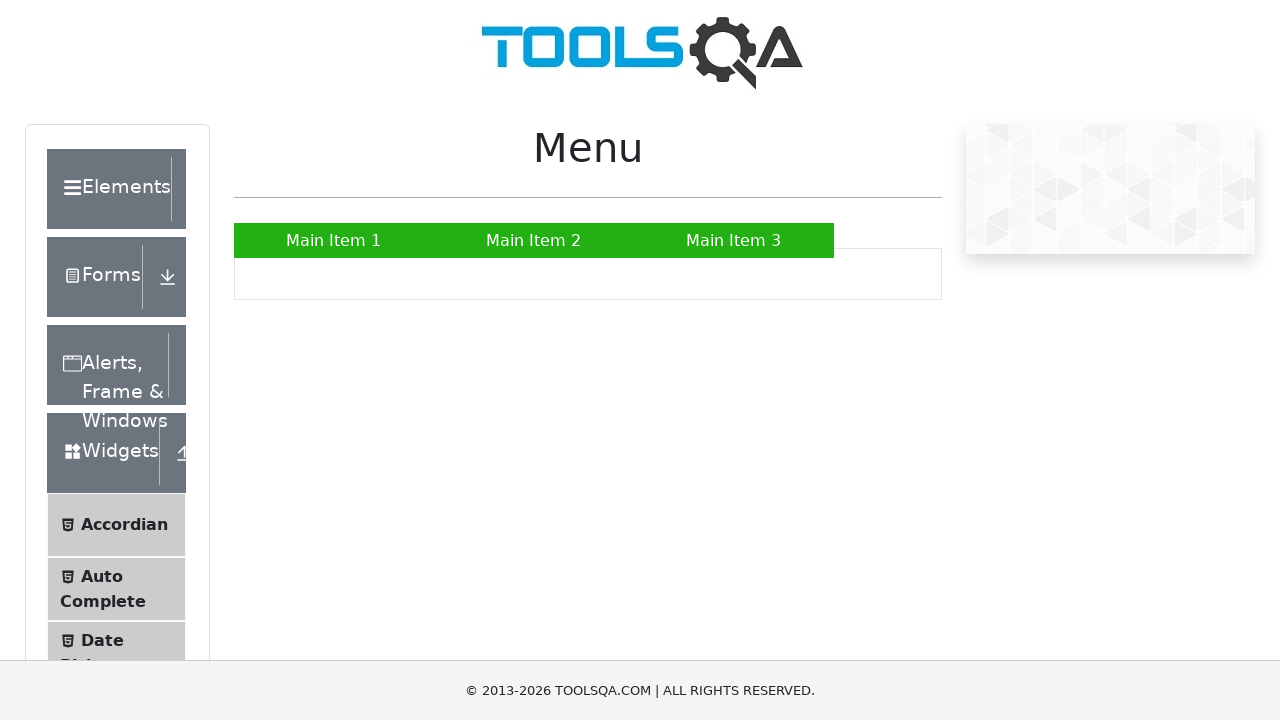

Navigated to https://demoqa.com/menu
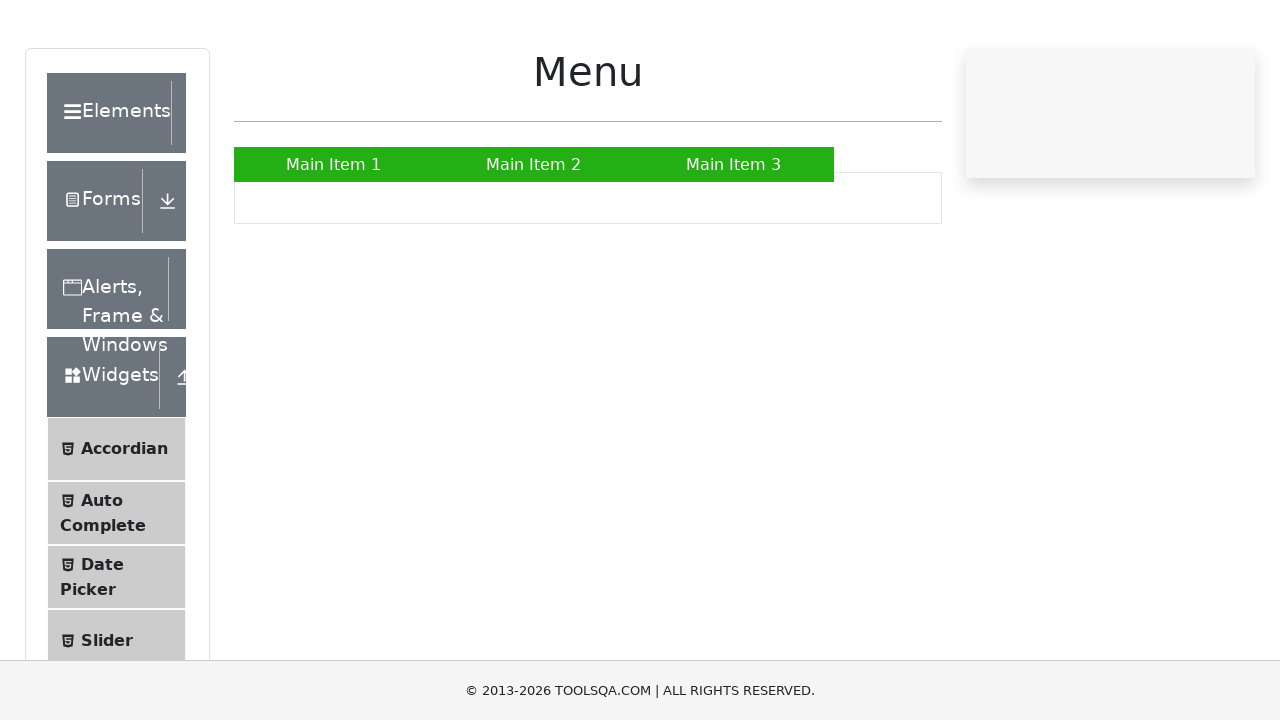

Clicked on Main Item 3 in the menu navigation at (734, 240) on a:has-text('Main Item 3')
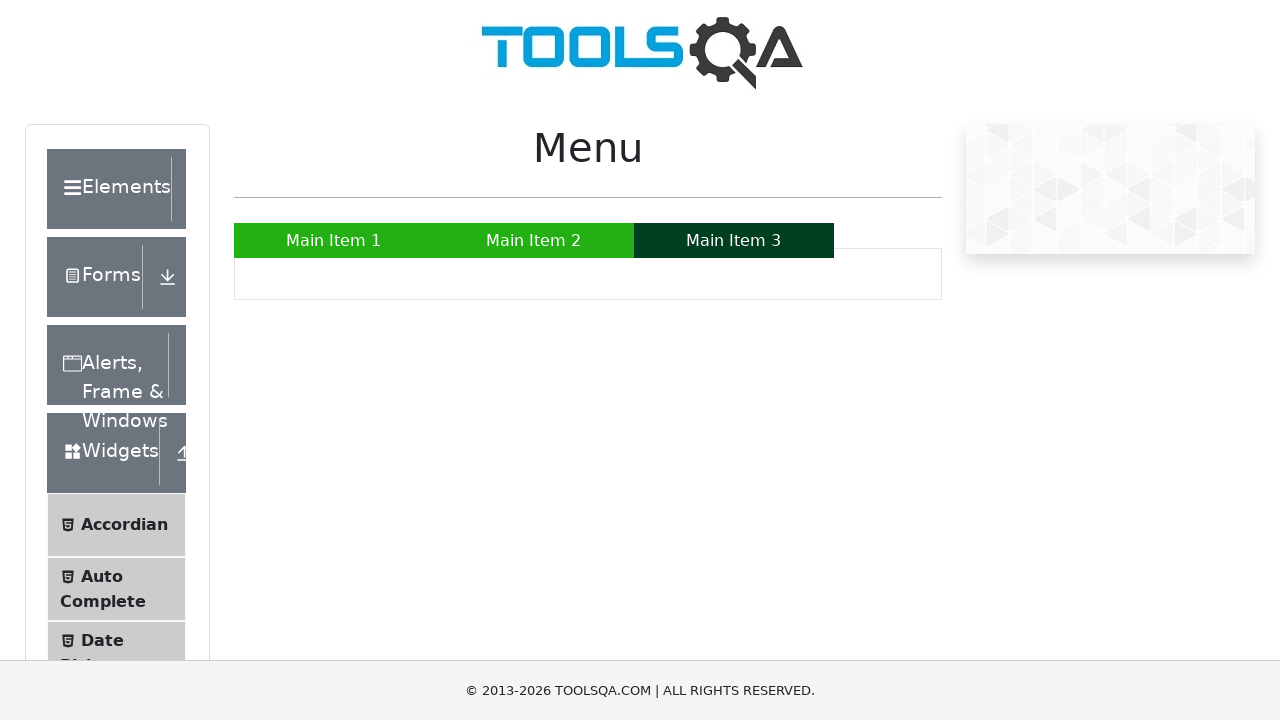

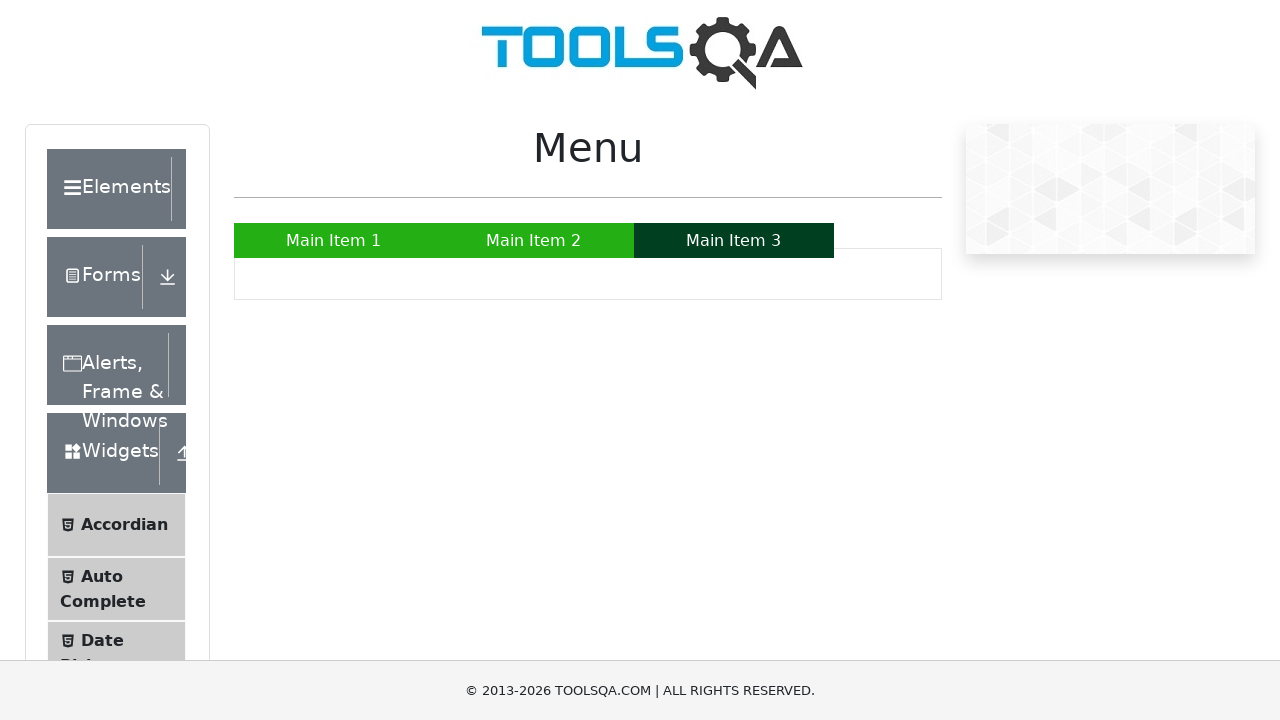